Tests the autocomplete suggestion dropdown by typing a partial country name and selecting from suggestions

Starting URL: https://rahulshettyacademy.com/AutomationPractice/

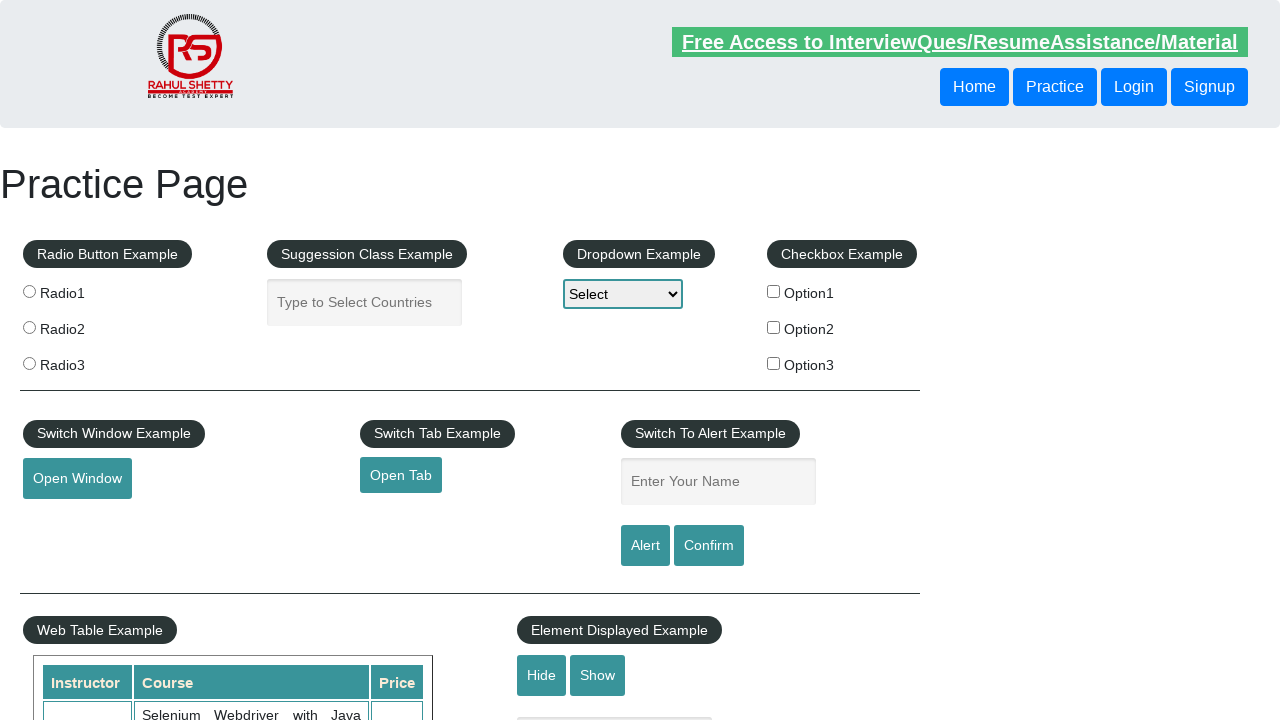

Clicked on autocomplete input field at (365, 302) on #autocomplete
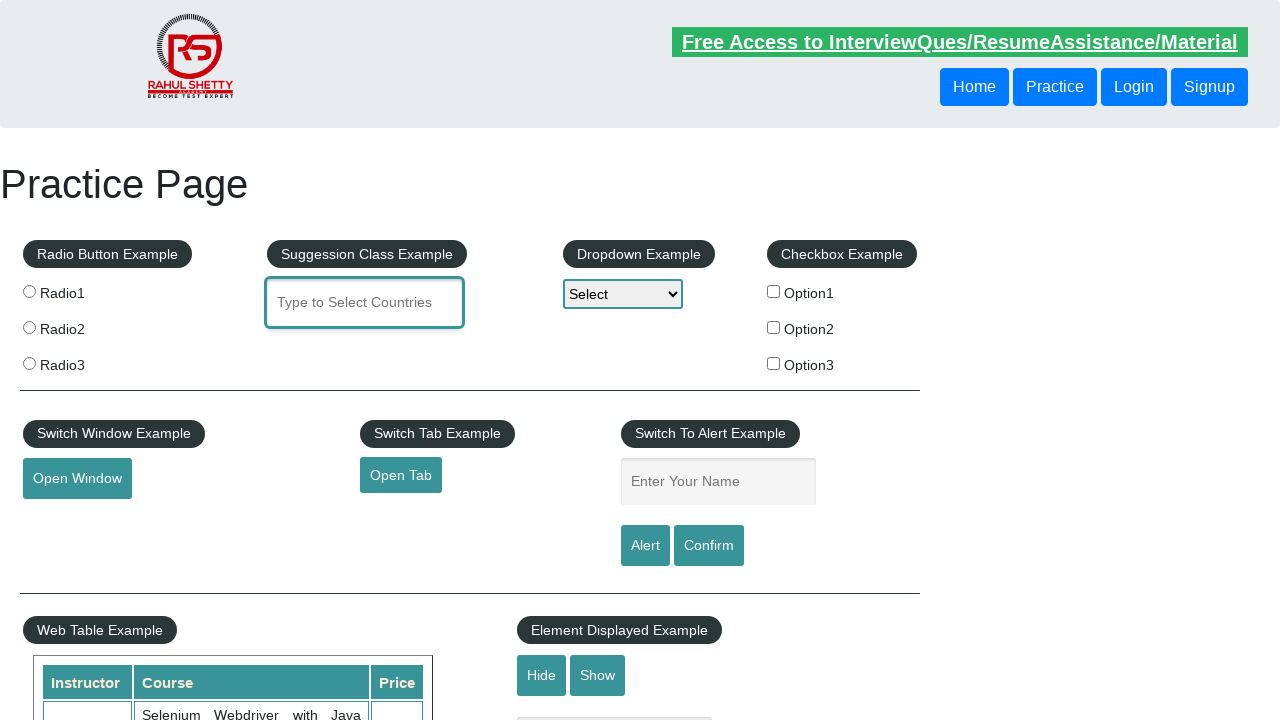

Typed 'Ven' into autocomplete field to trigger suggestions on #autocomplete
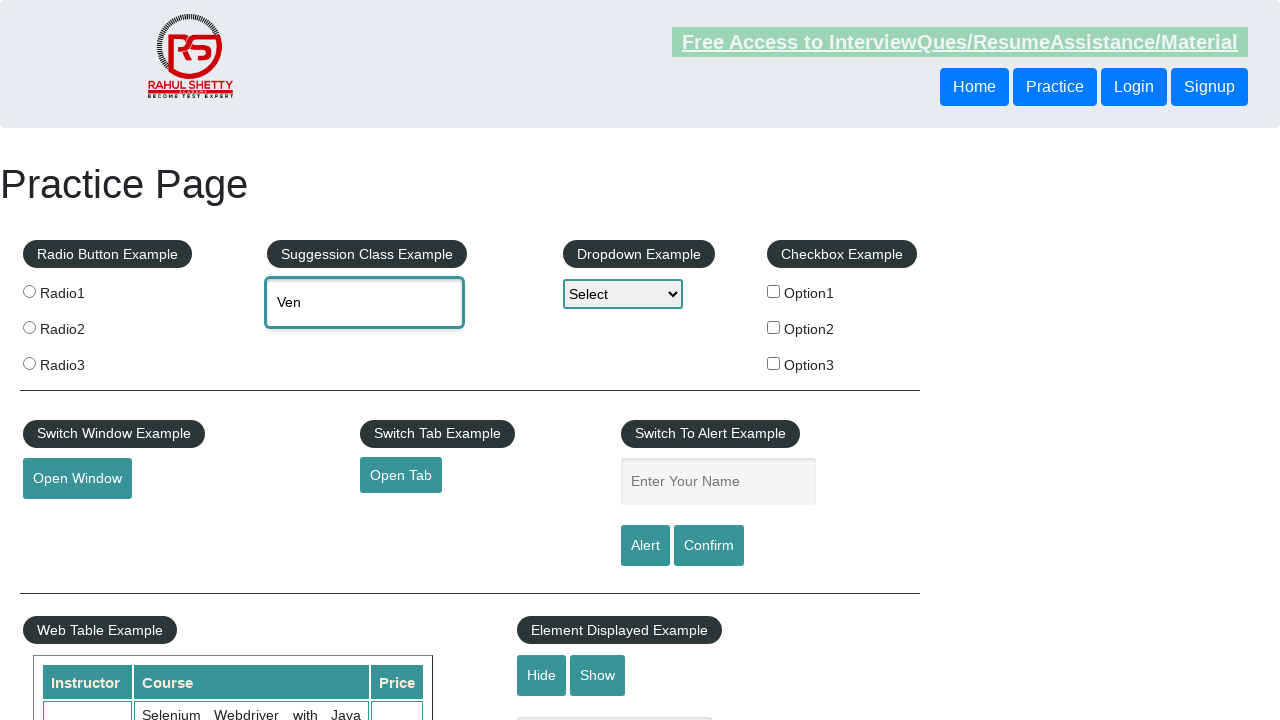

Autocomplete suggestions dropdown appeared
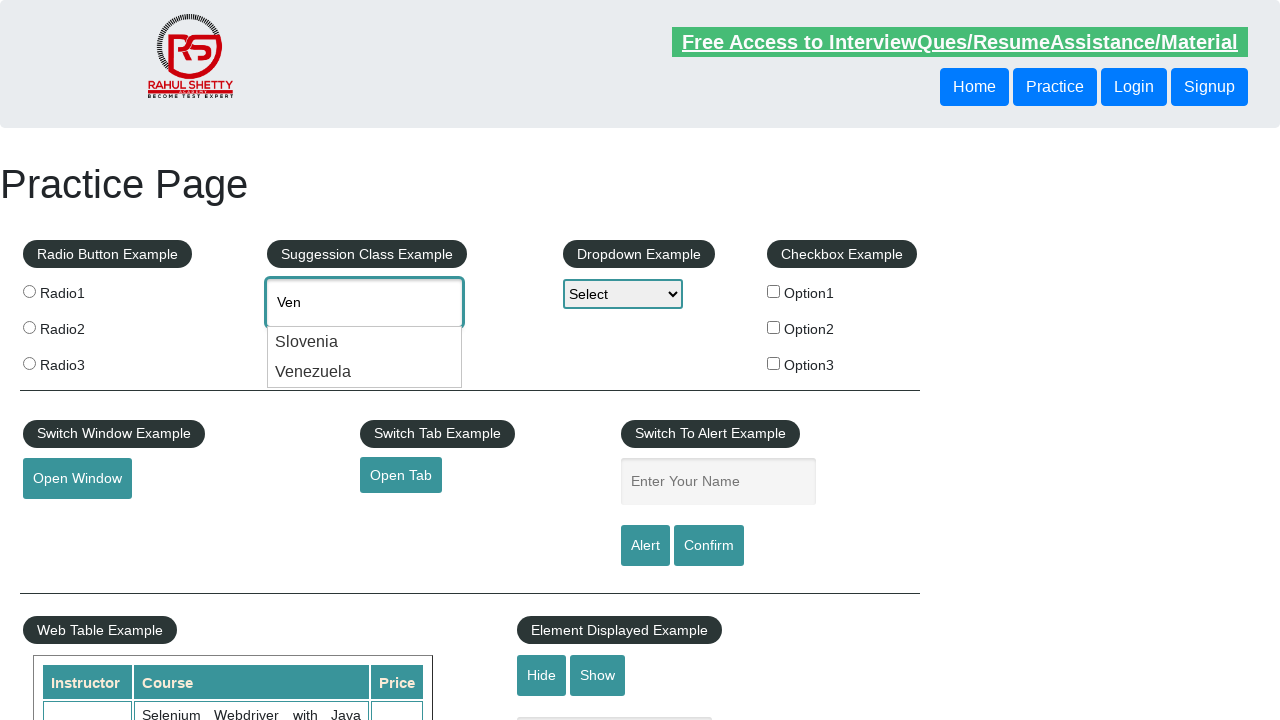

Selected 'Venezuela' from dropdown suggestions at (365, 372) on .ui-menu-item-wrapper:has-text("Venezuela")
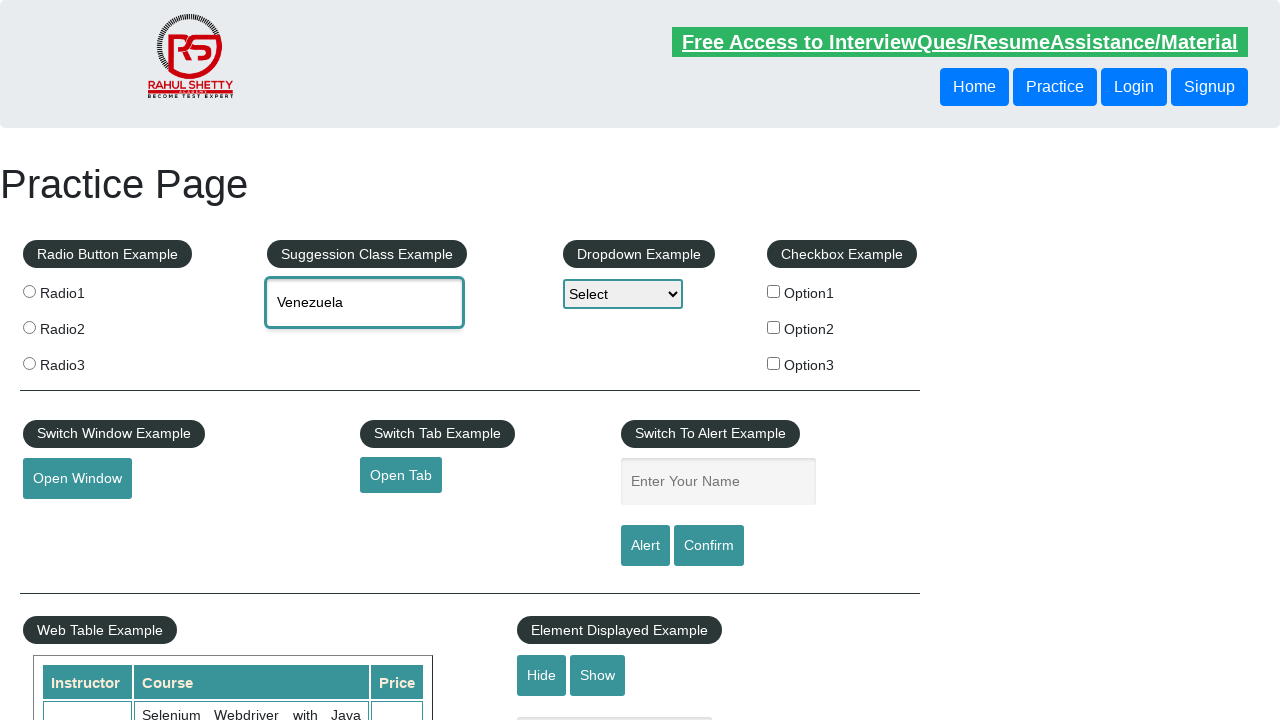

Verified that 'Venezuela' was correctly selected in the autocomplete field
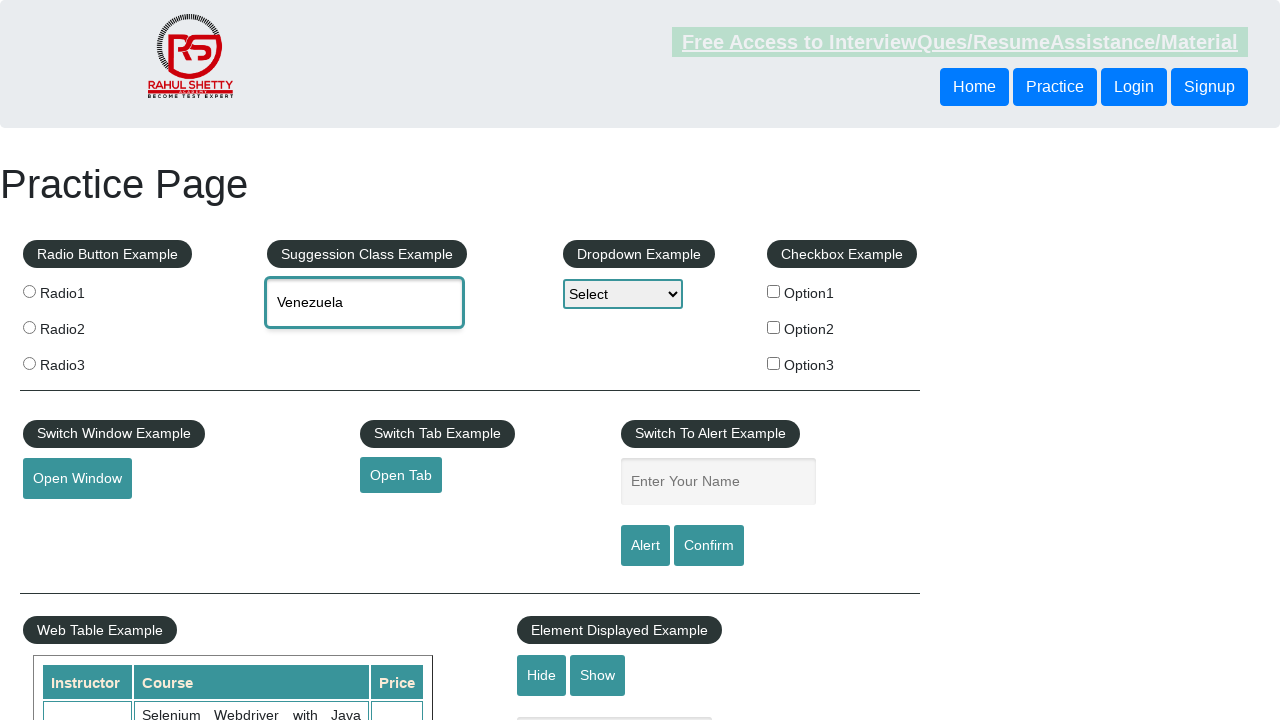

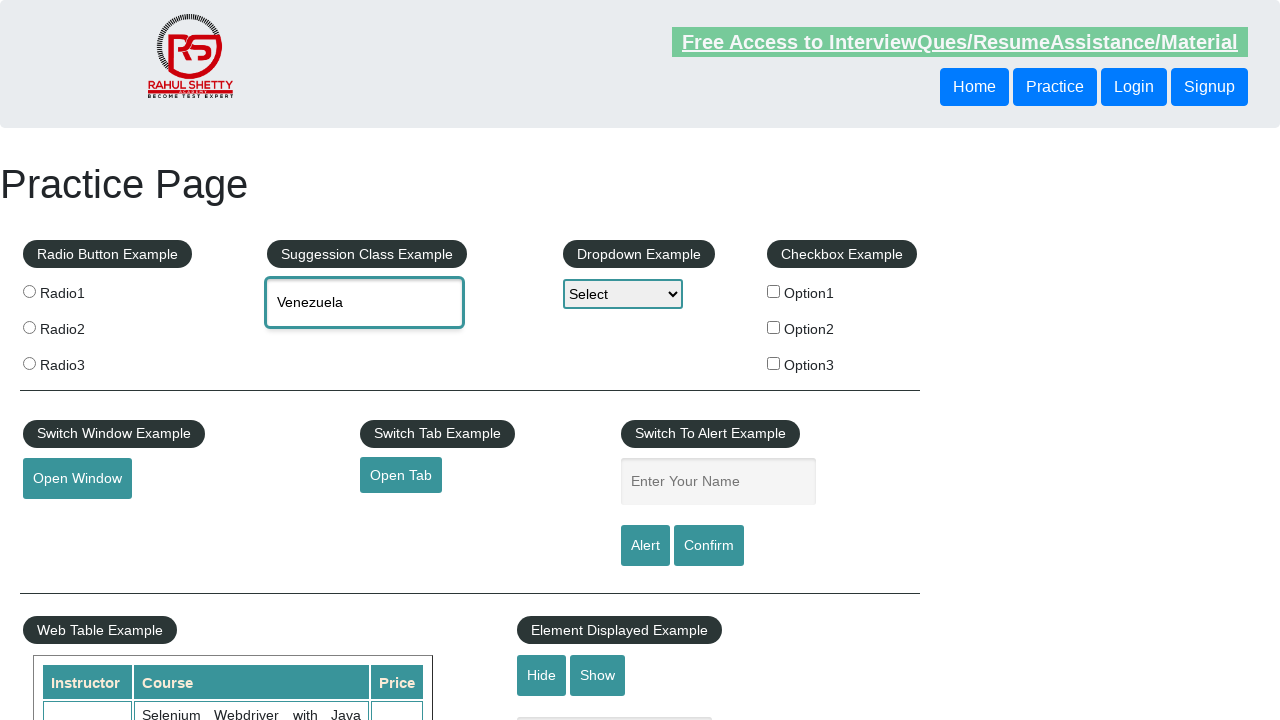